Tests the clear fields functionality in the add person modal by entering values and then clicking the clear button.

Starting URL: https://kristinek.github.io/site/tasks/list_of_people_with_jobs.html

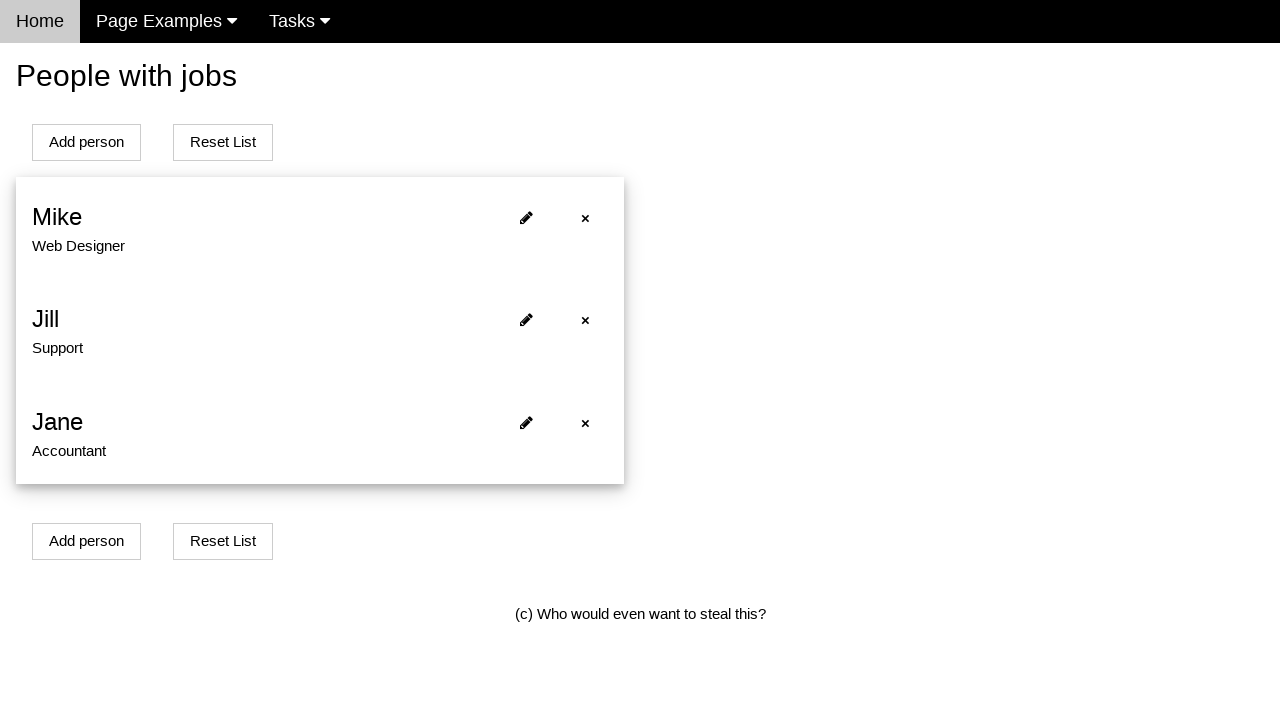

Clicked Add person button to open modal at (86, 142) on button[onclick='openModalForAddPersonWithJob()']
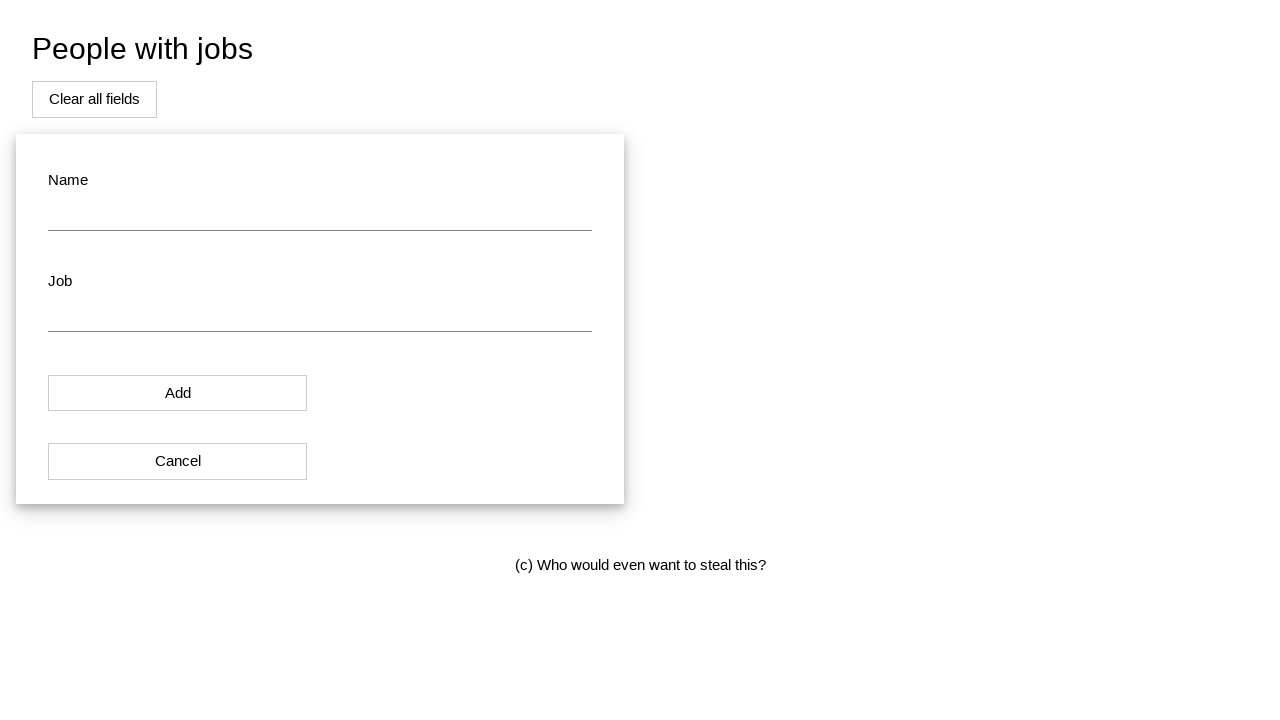

Filled name field with 'Irina' on #name
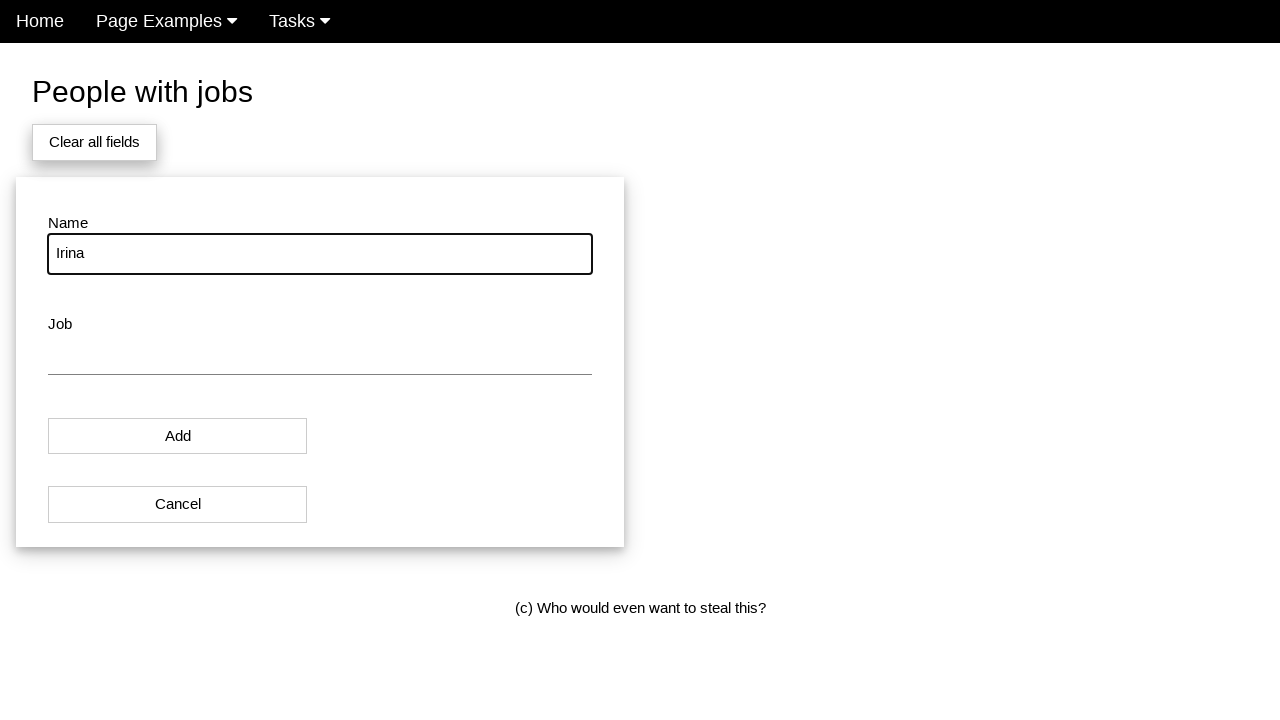

Filled job field with 'Tester' on #job
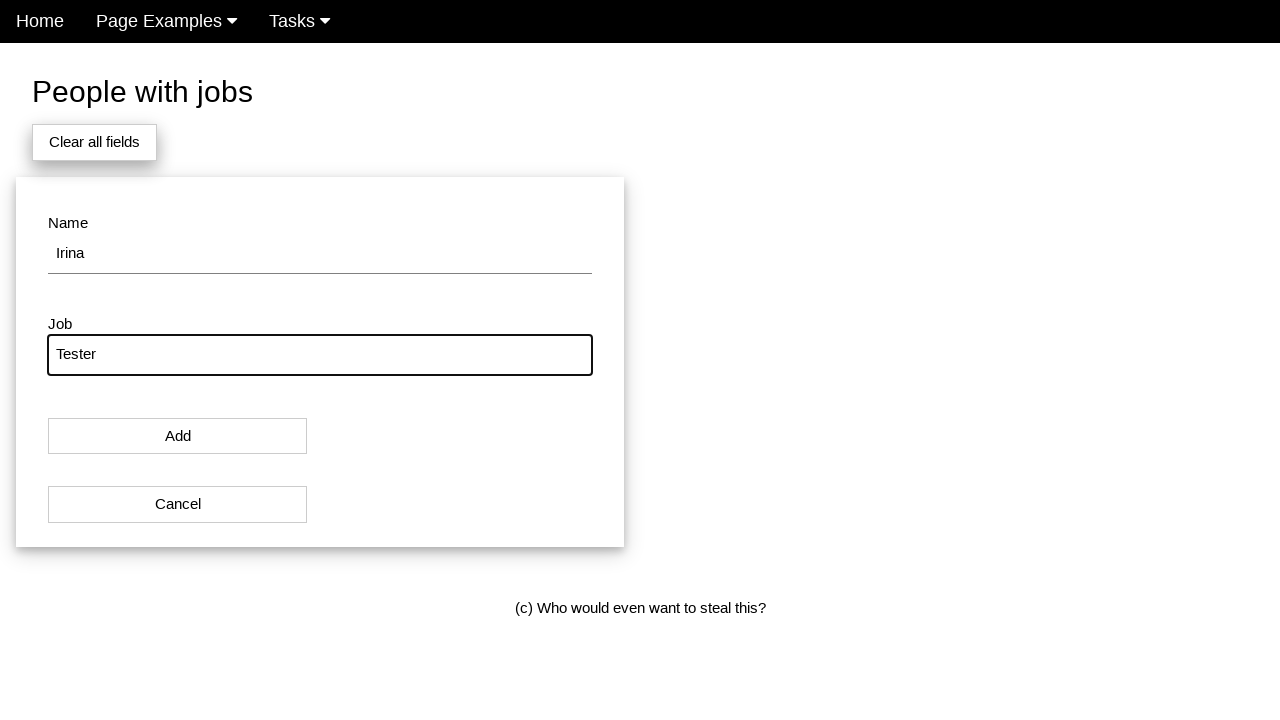

Clicked Clear all fields button at (94, 142) on #addPersonBtn
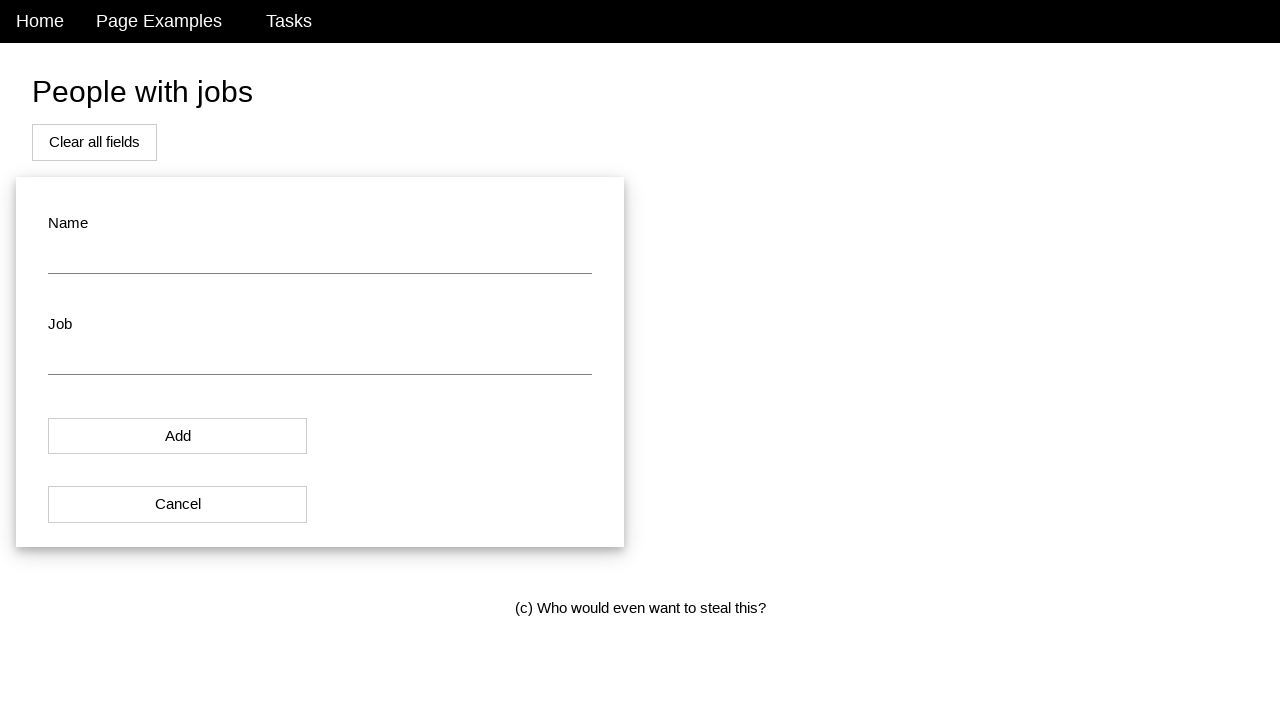

Name field is present and ready for verification
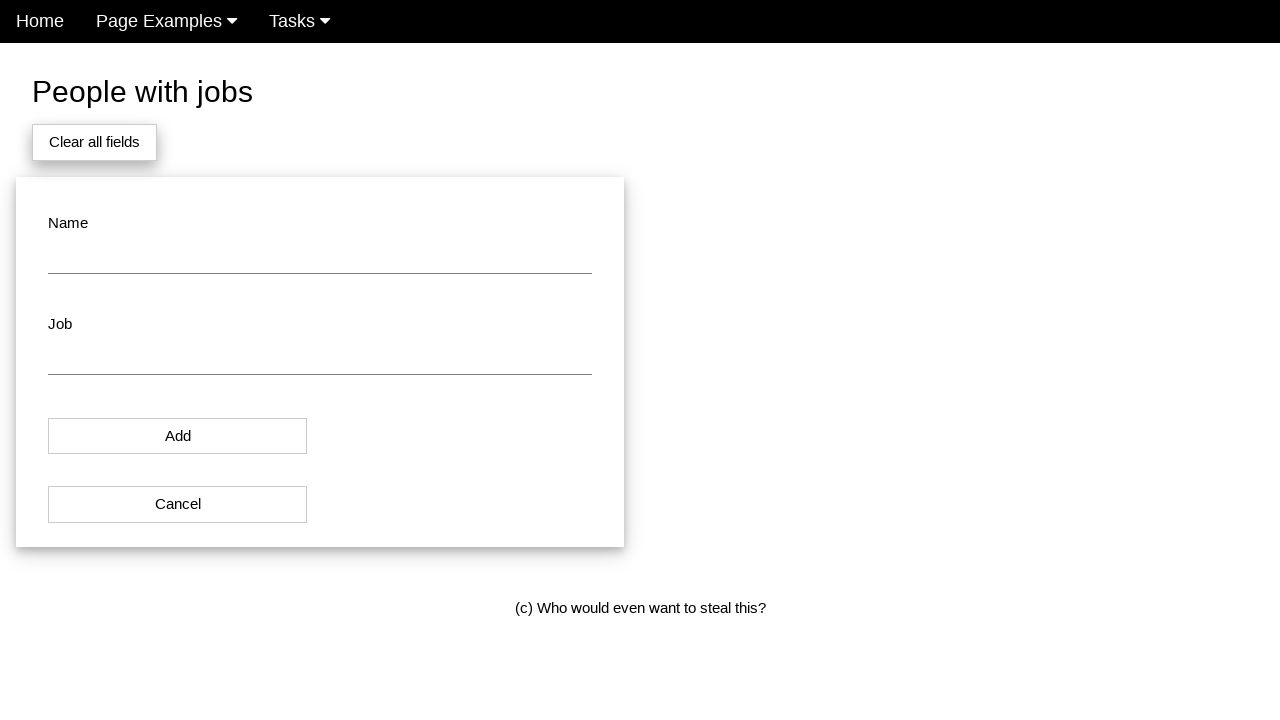

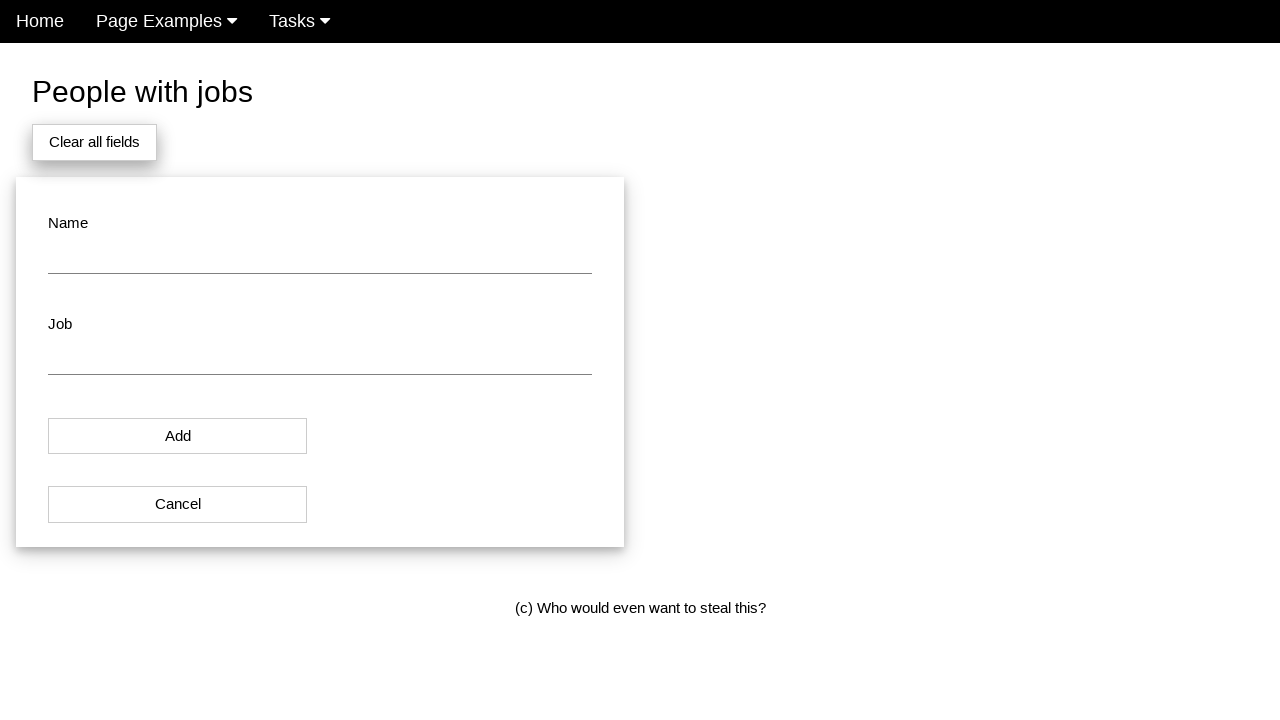